Tests radio button functionality by selecting the "Yes" radio button and verifying that the selection is displayed correctly on the page.

Starting URL: https://demoqa.com/radio-button

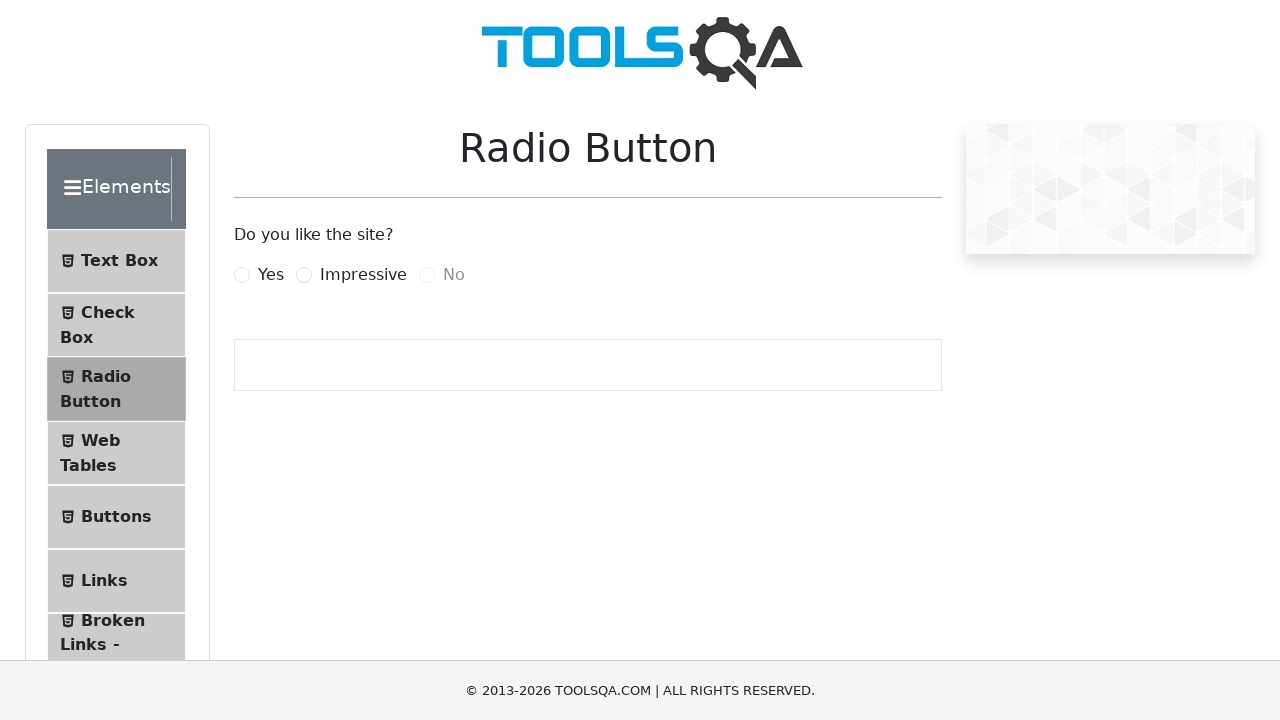

Selected the 'Yes' radio button using force to bypass overlay at (242, 275) on #yesRadio
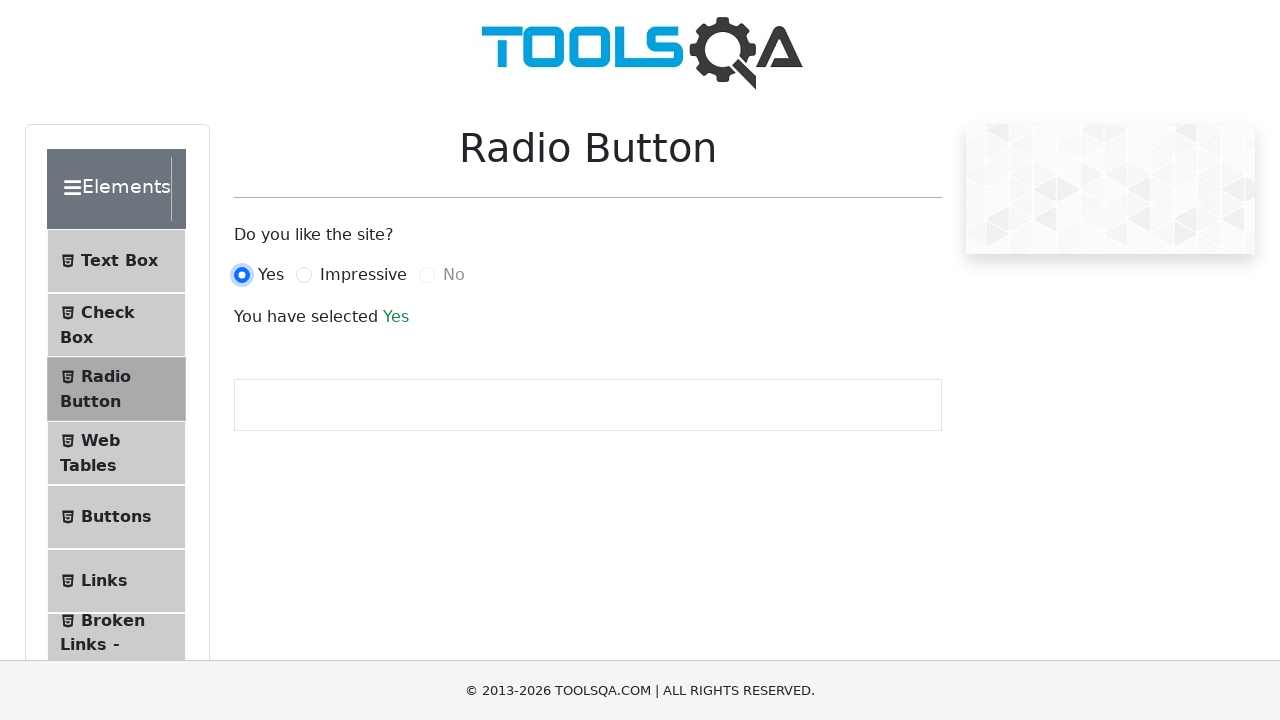

Waited for selection confirmation text to appear
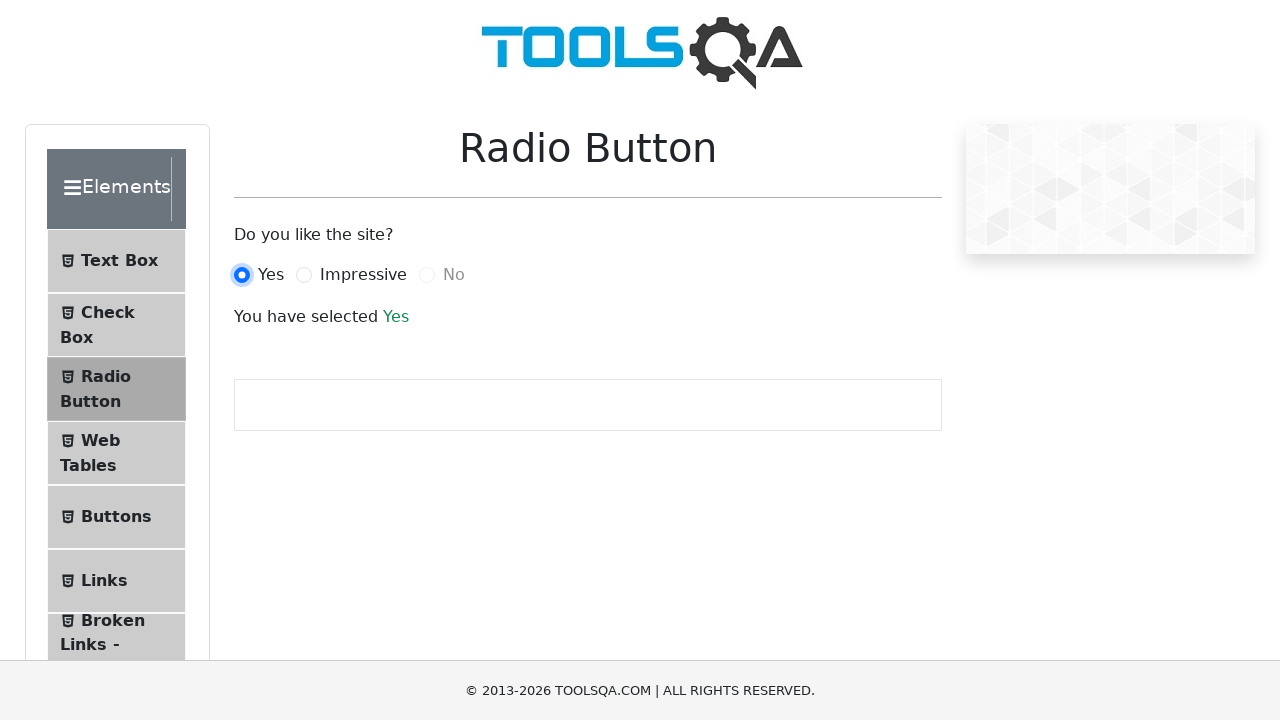

Verified that 'Yes' is displayed in the selection confirmation text
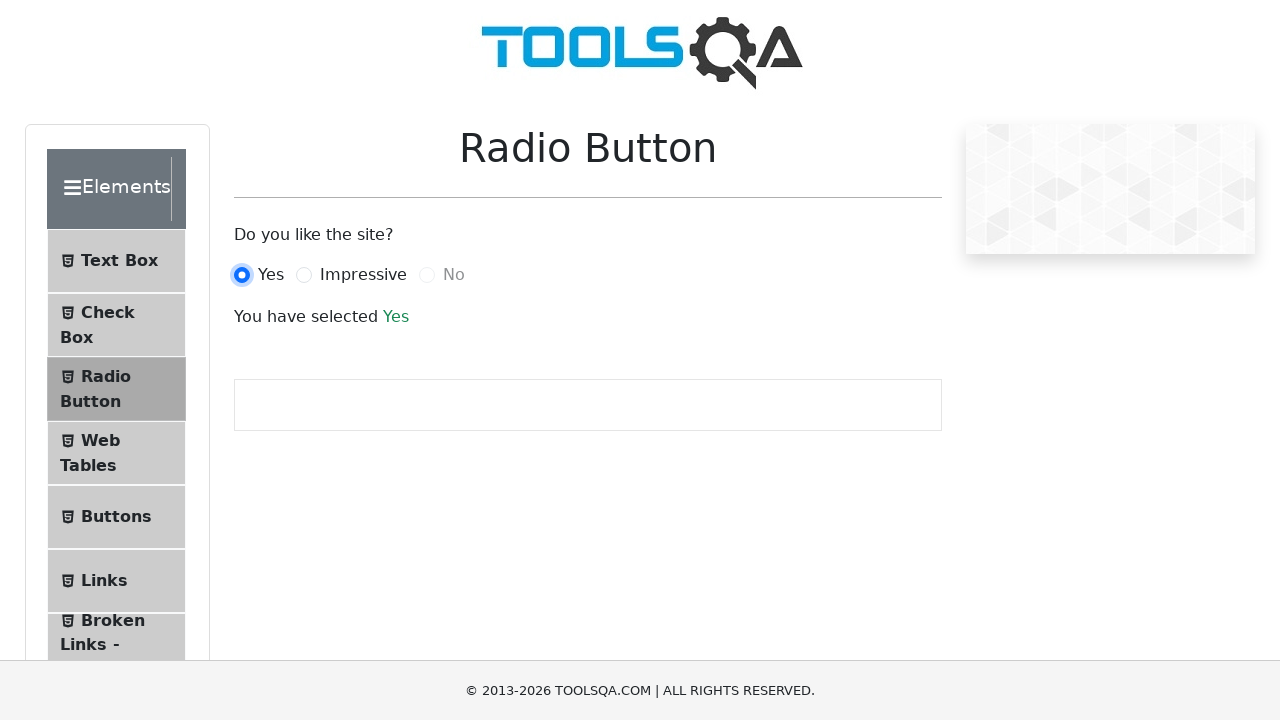

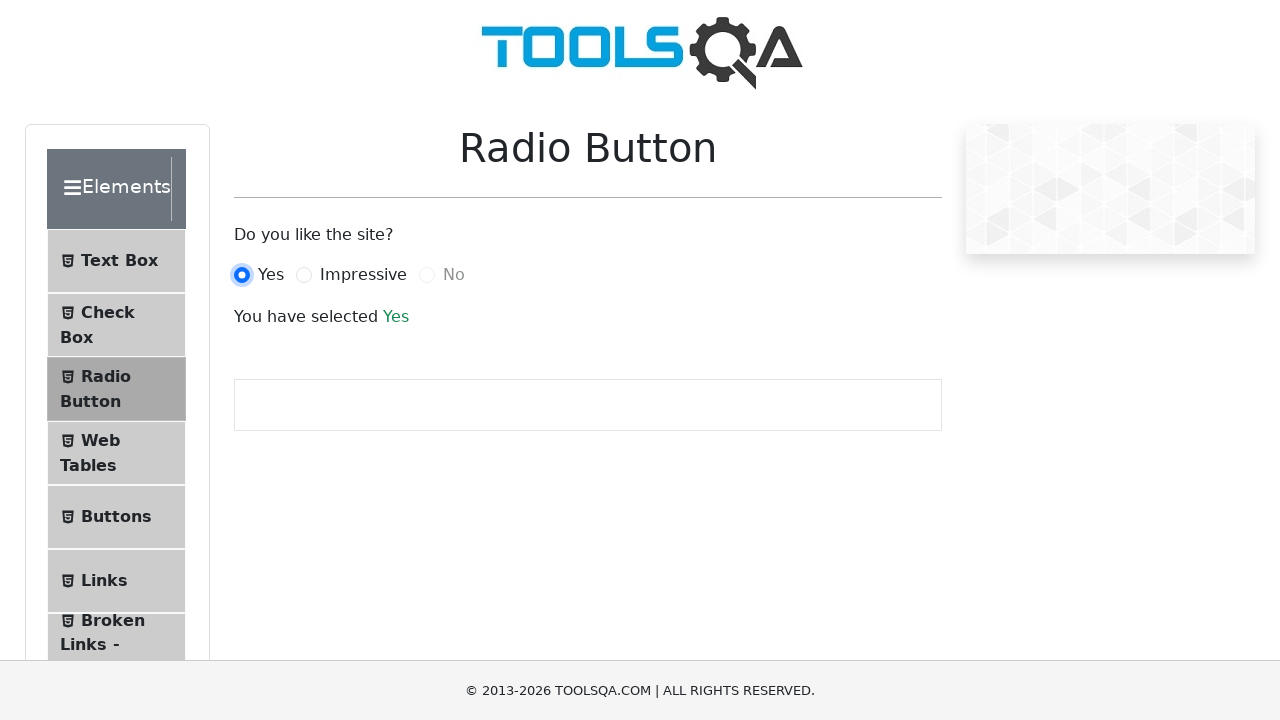